Tests dropdown select menu functionality by selecting options using three different methods: by visible text ("Angola"), by index (1), and by value ("AIA").

Starting URL: https://www.globalsqa.com/demo-site/select-dropdown-menu/

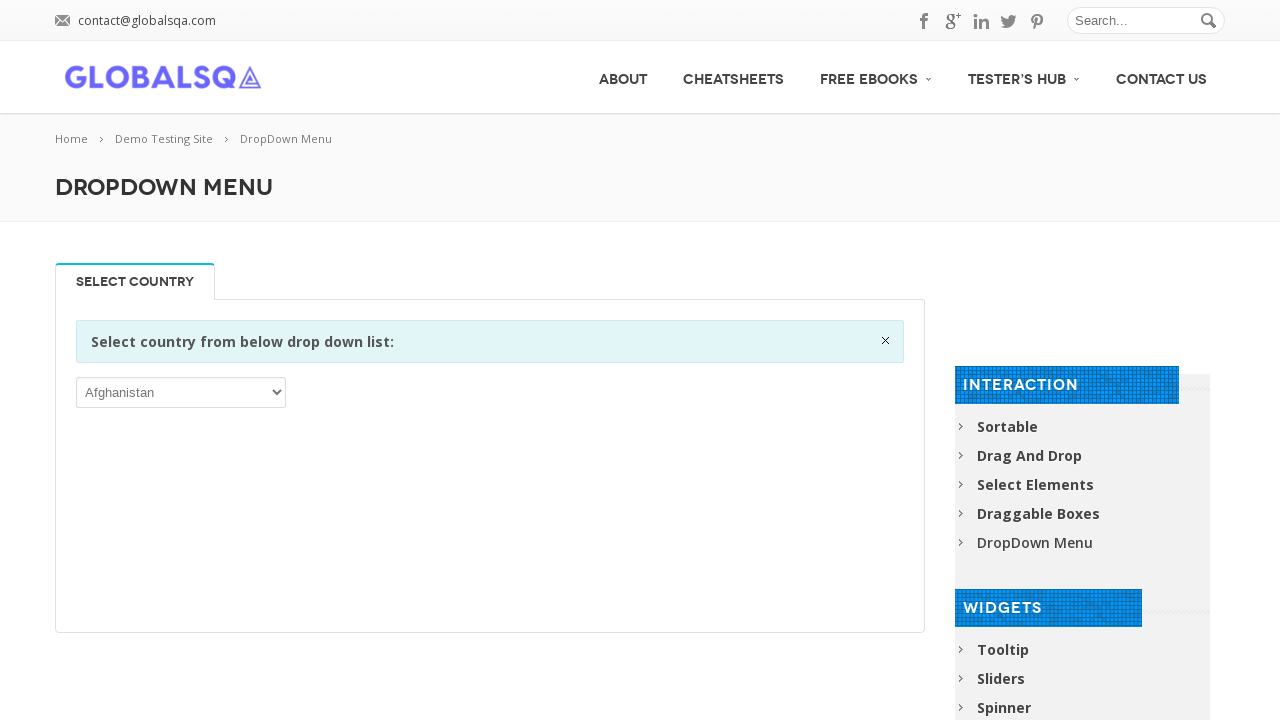

Waited for dropdown menu to be visible
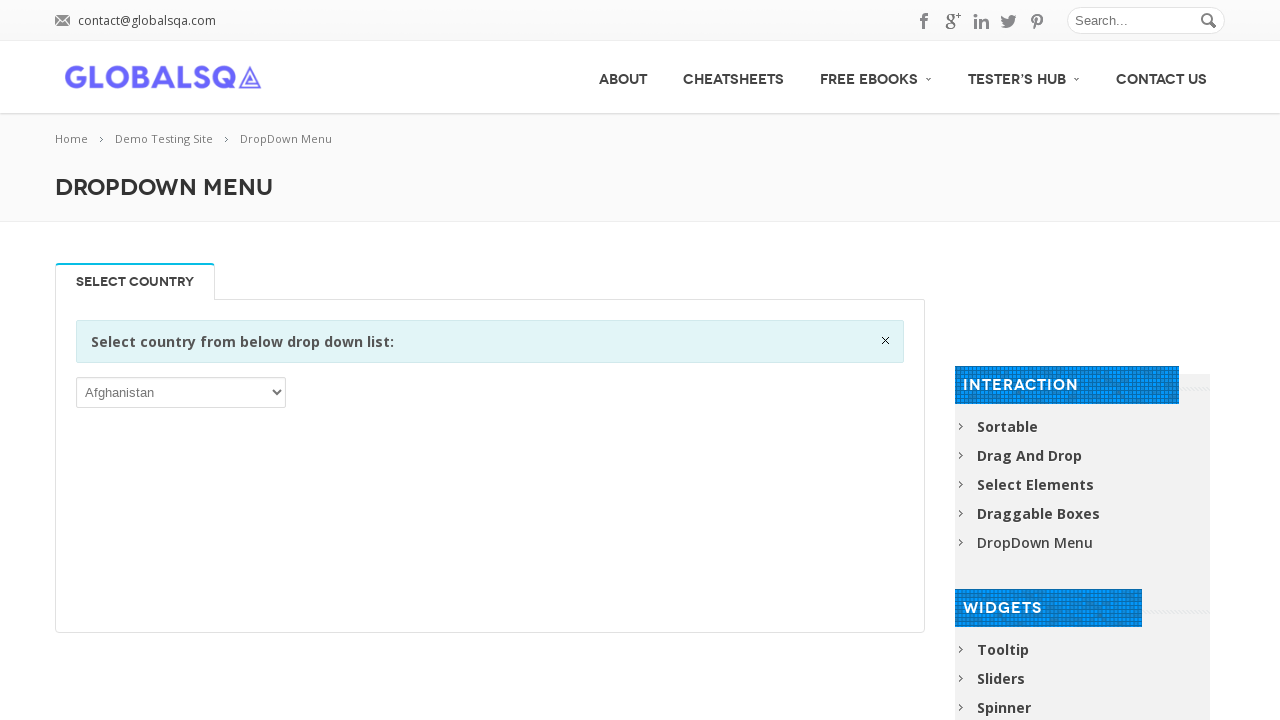

Selected 'Angola' from dropdown by visible text on select
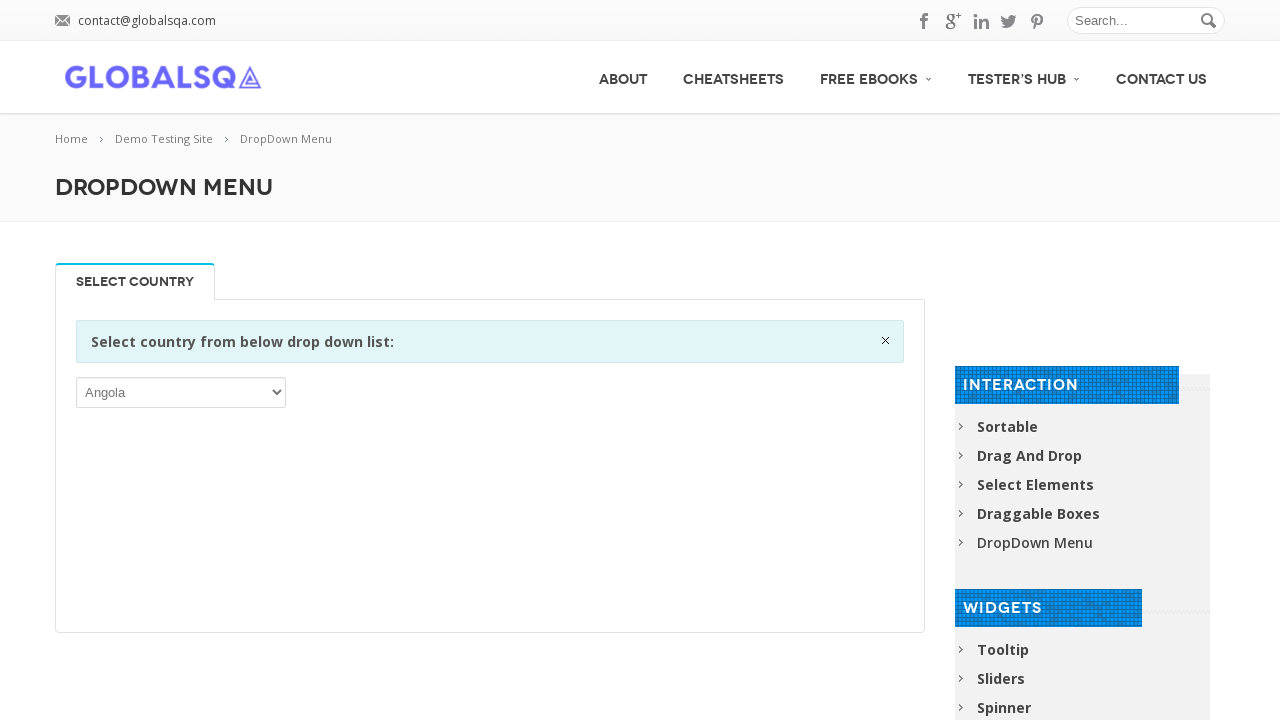

Selected second option from dropdown by index on select
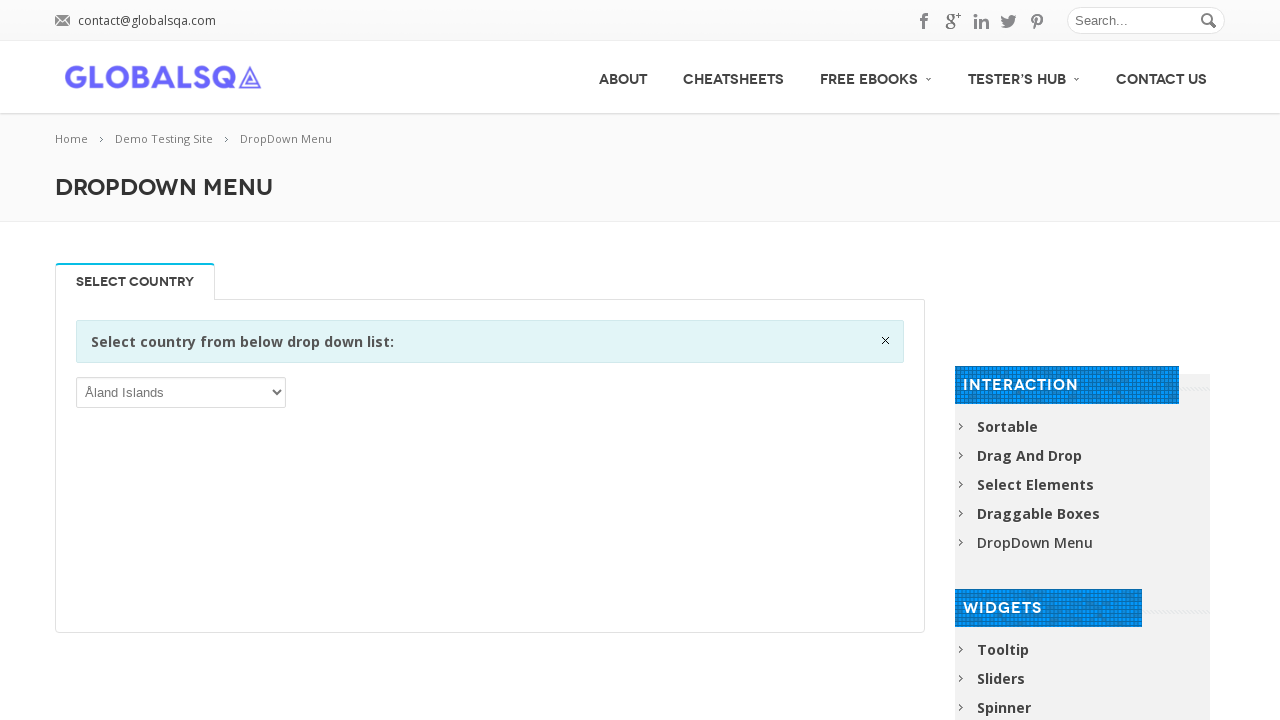

Selected option with value 'AIA' from dropdown on select
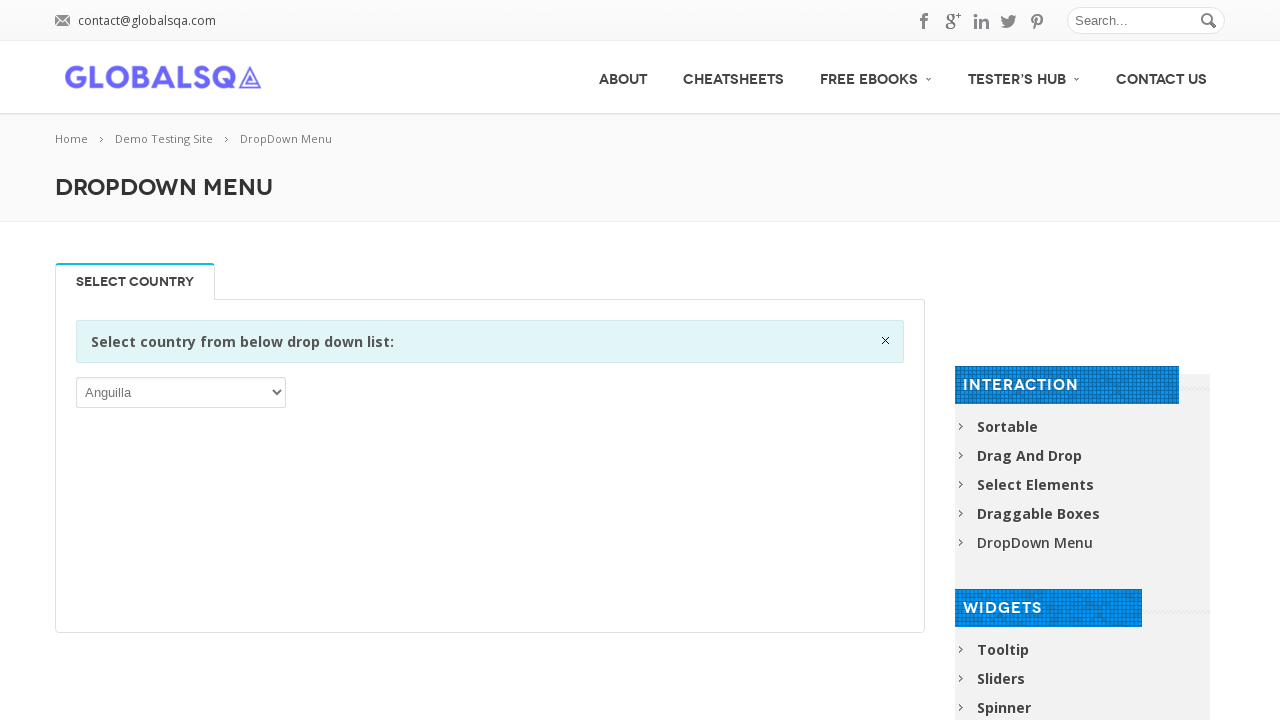

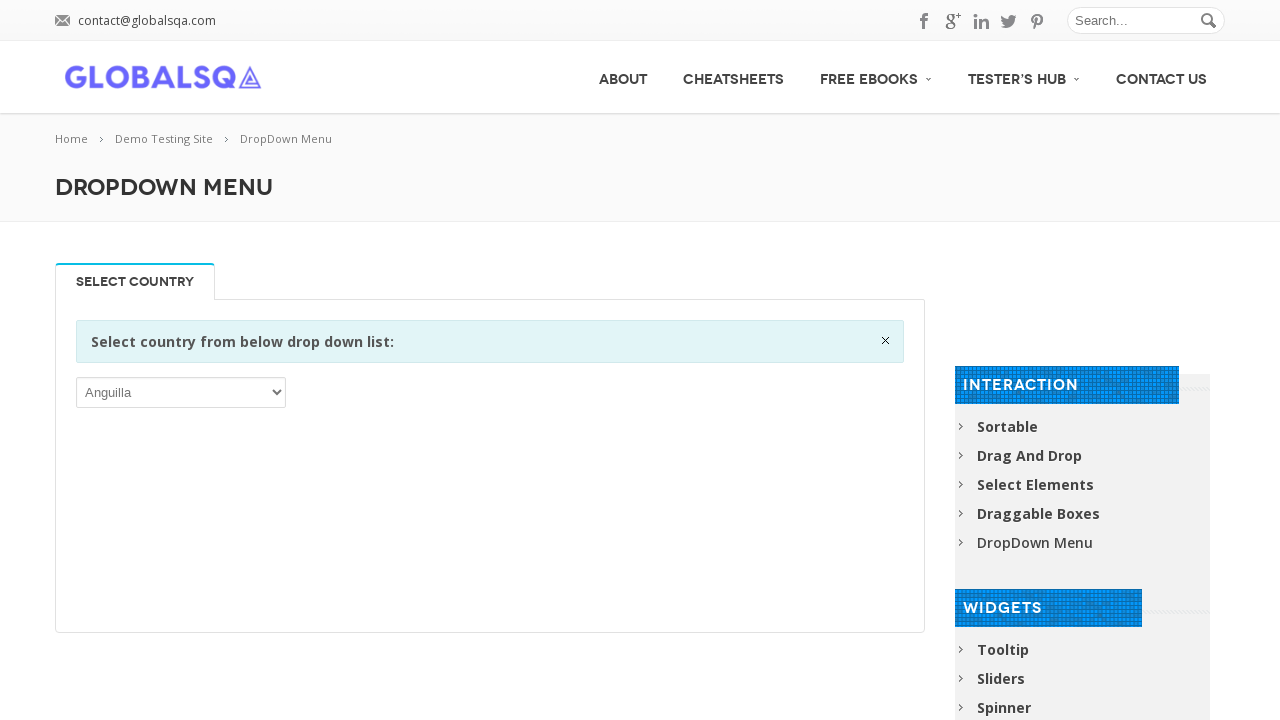